Tests table sorting functionality by clicking on "Top Deals" link, switching to new window, clicking sort button on a column, and verifying that the table data is sorted alphabetically

Starting URL: https://rahulshettyacademy.com/seleniumPractise/#/

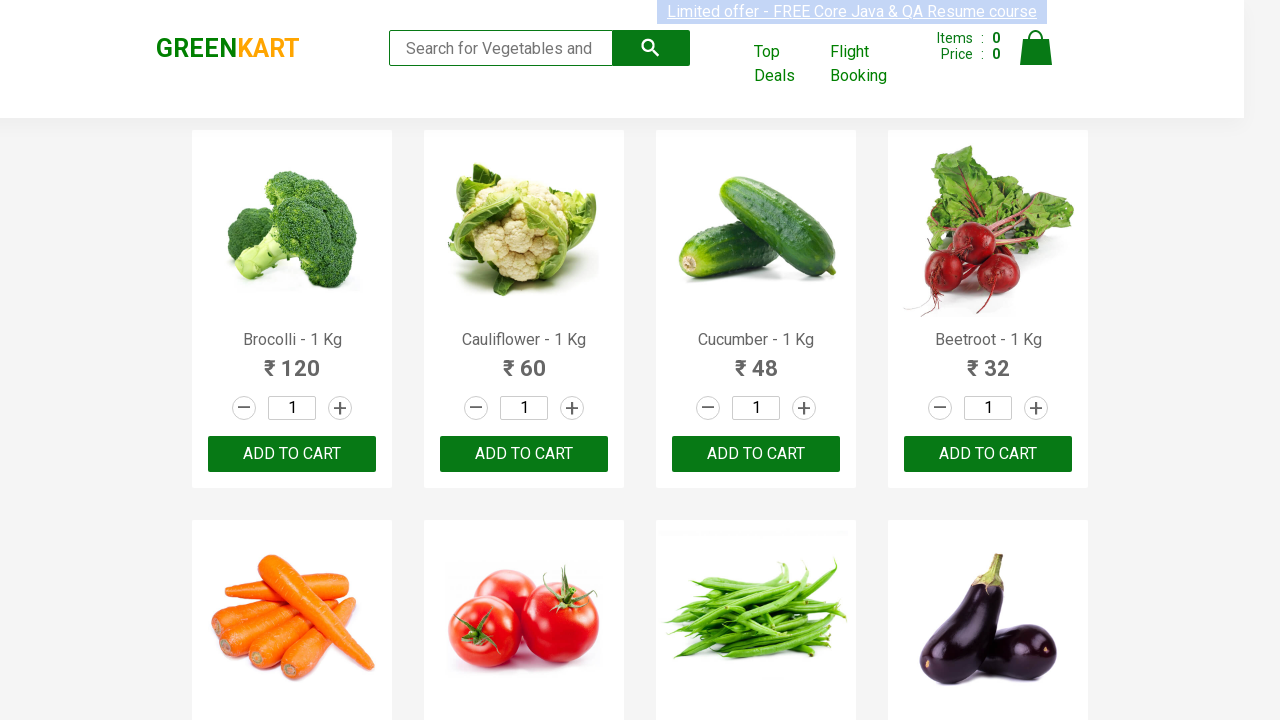

Clicked on 'Top Deals' link to open new window at (787, 64) on text=Top Deals
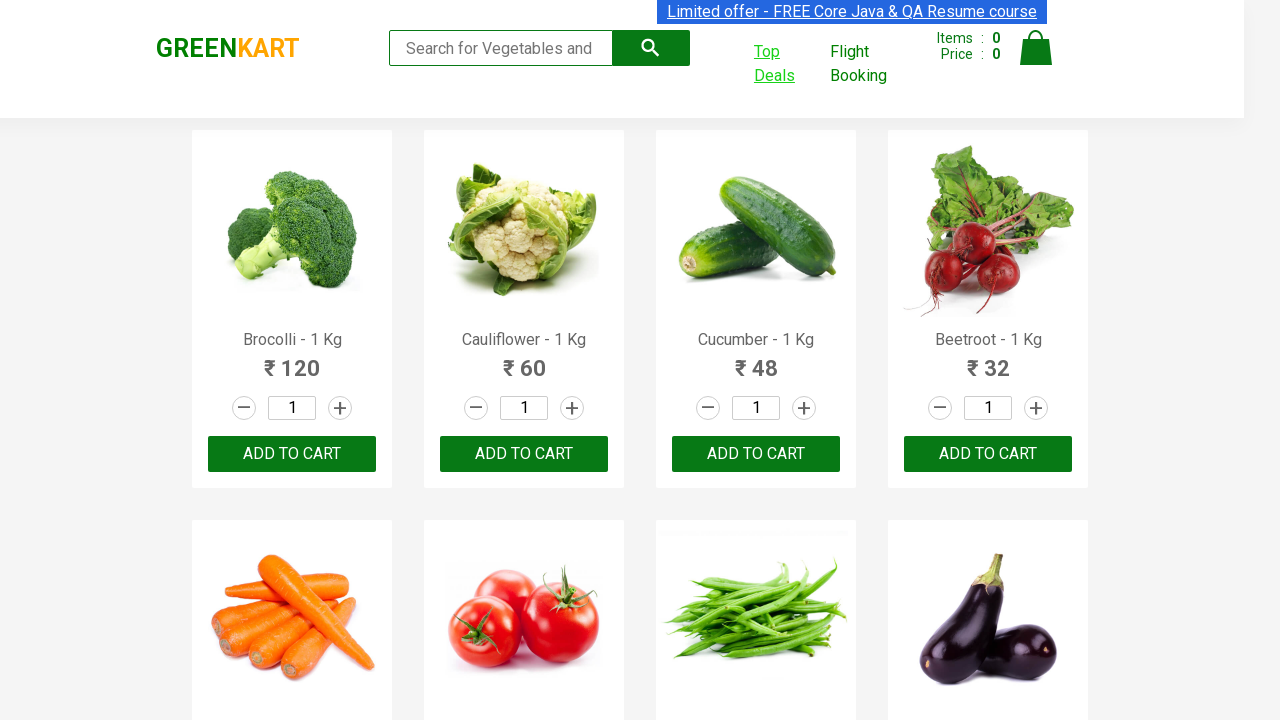

New window opened and captured
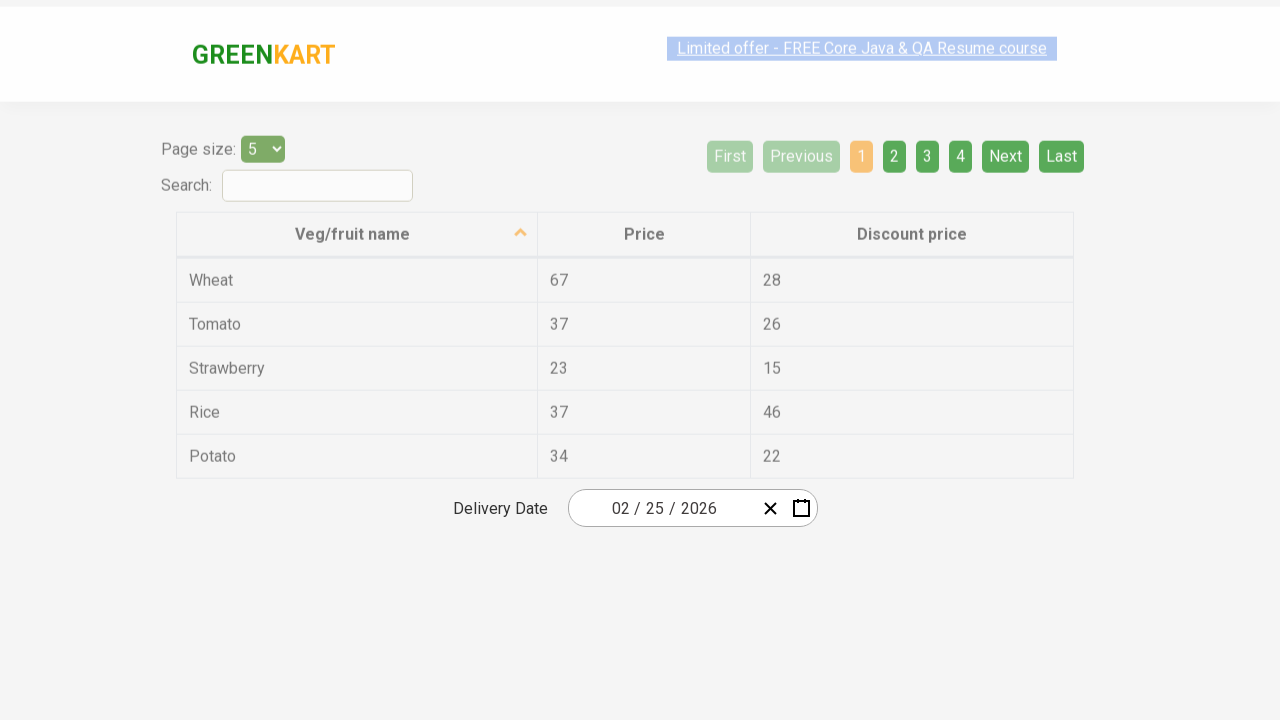

New page fully loaded
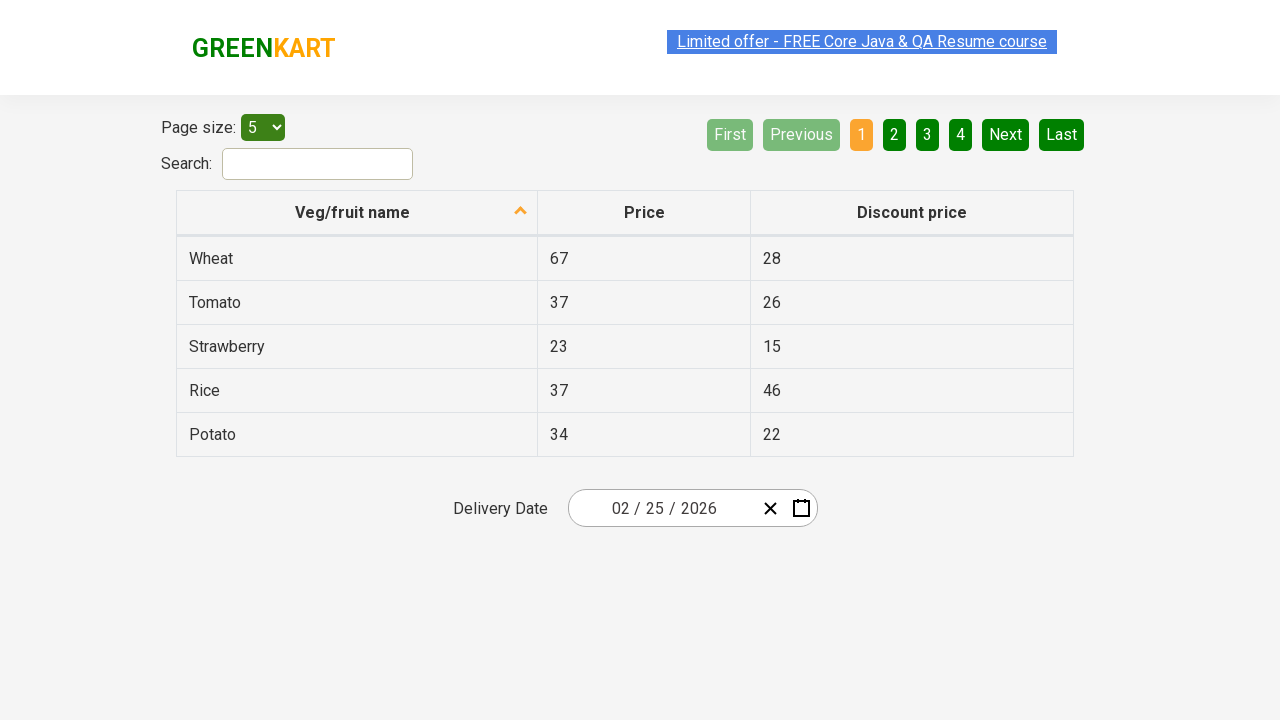

Clicked sort button on first column header at (357, 213) on th:nth-child(1)
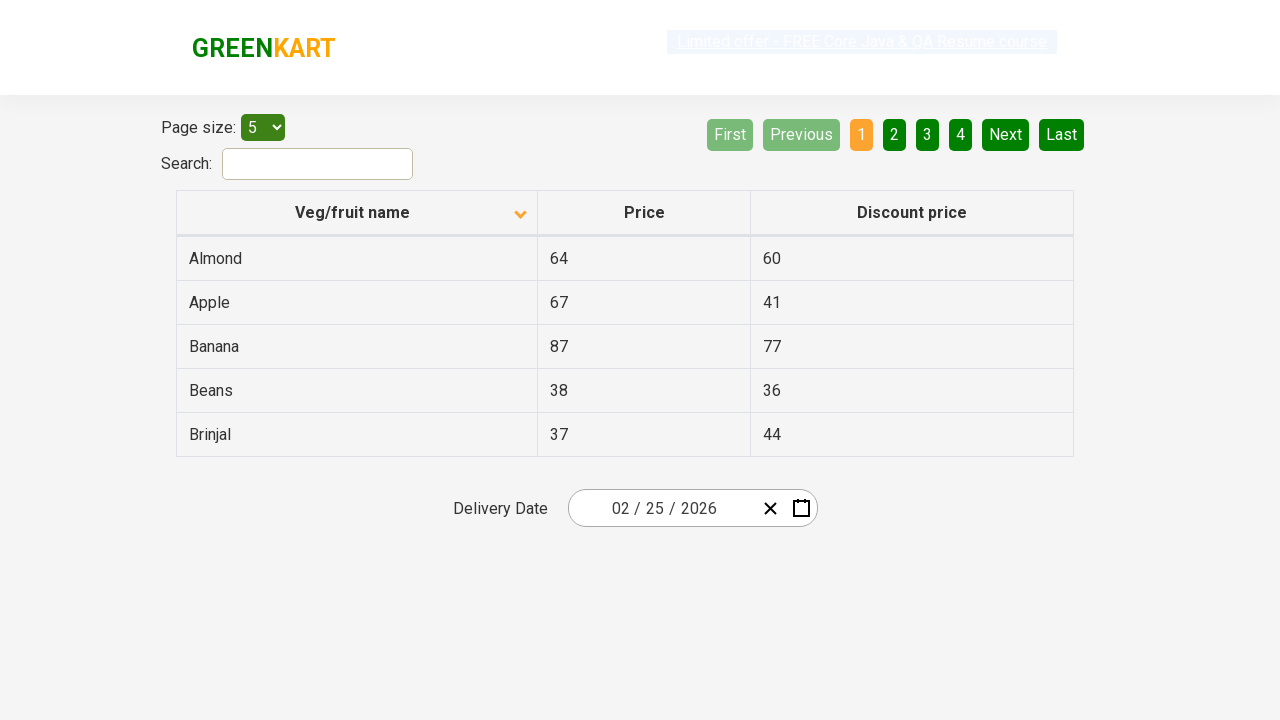

Waited 500ms for sorting to complete
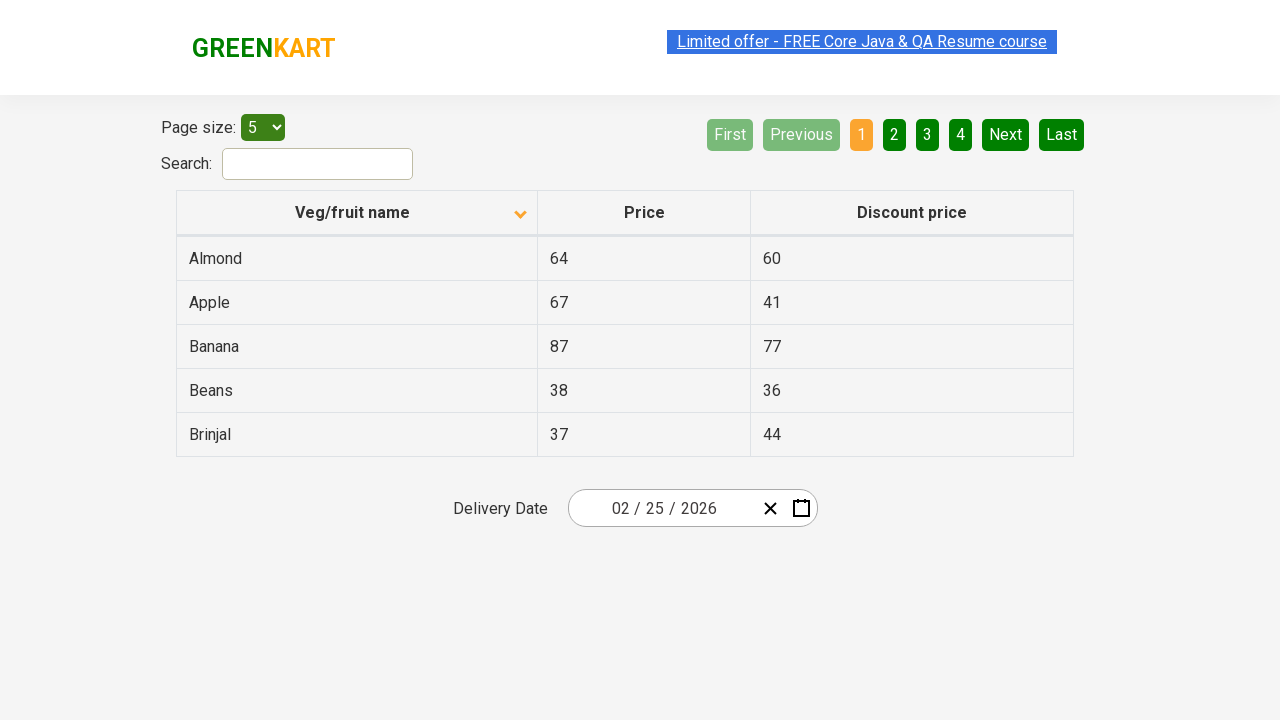

Retrieved all product names from first column
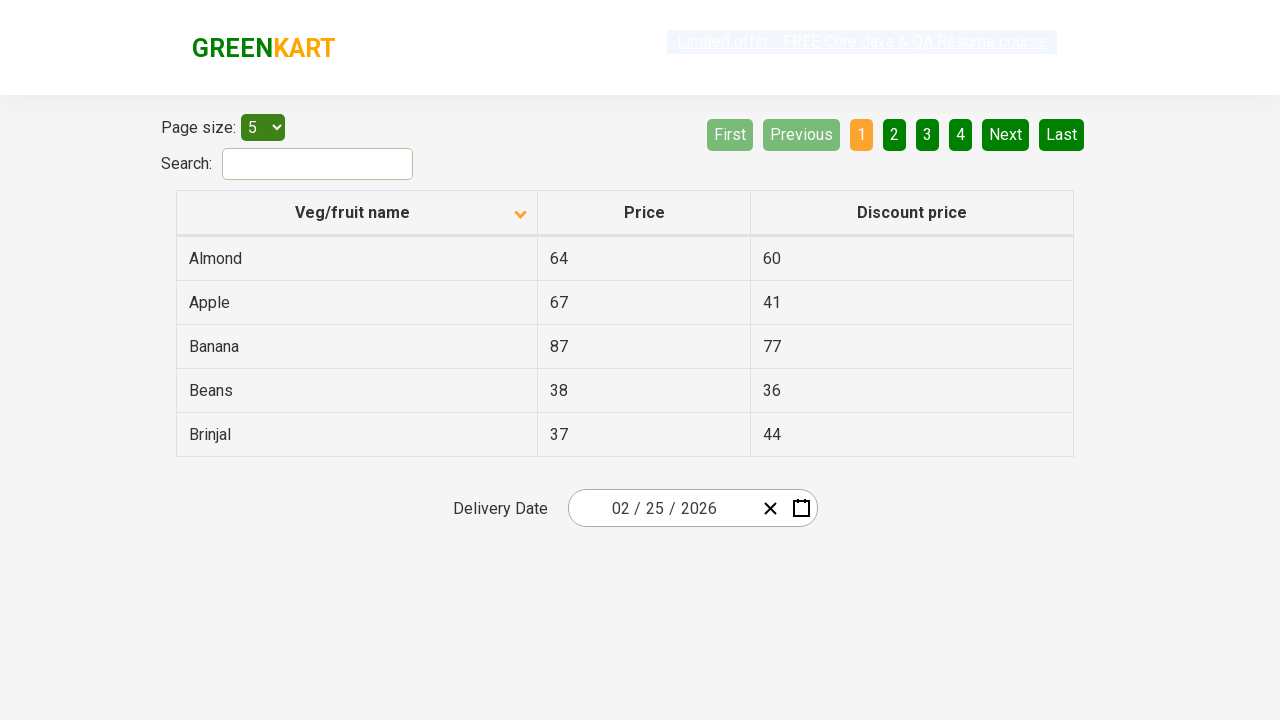

Extracted 5 product names from table cells
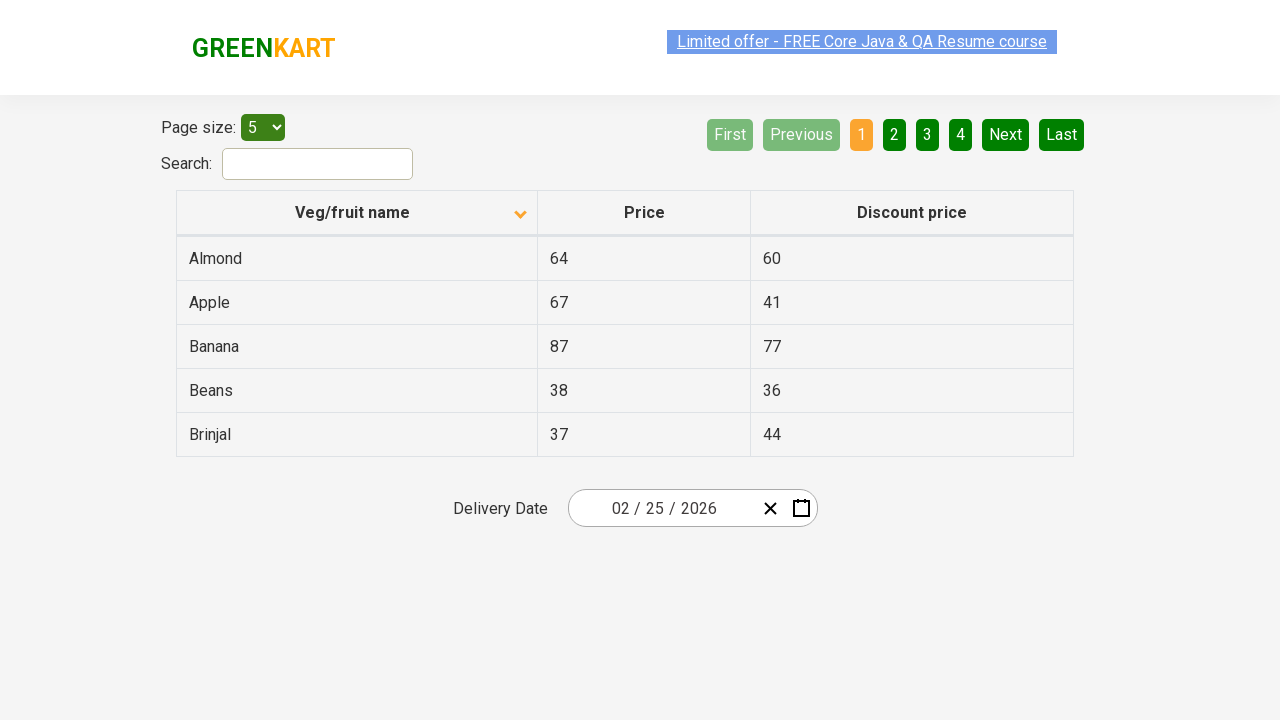

Verified that table data is sorted alphabetically
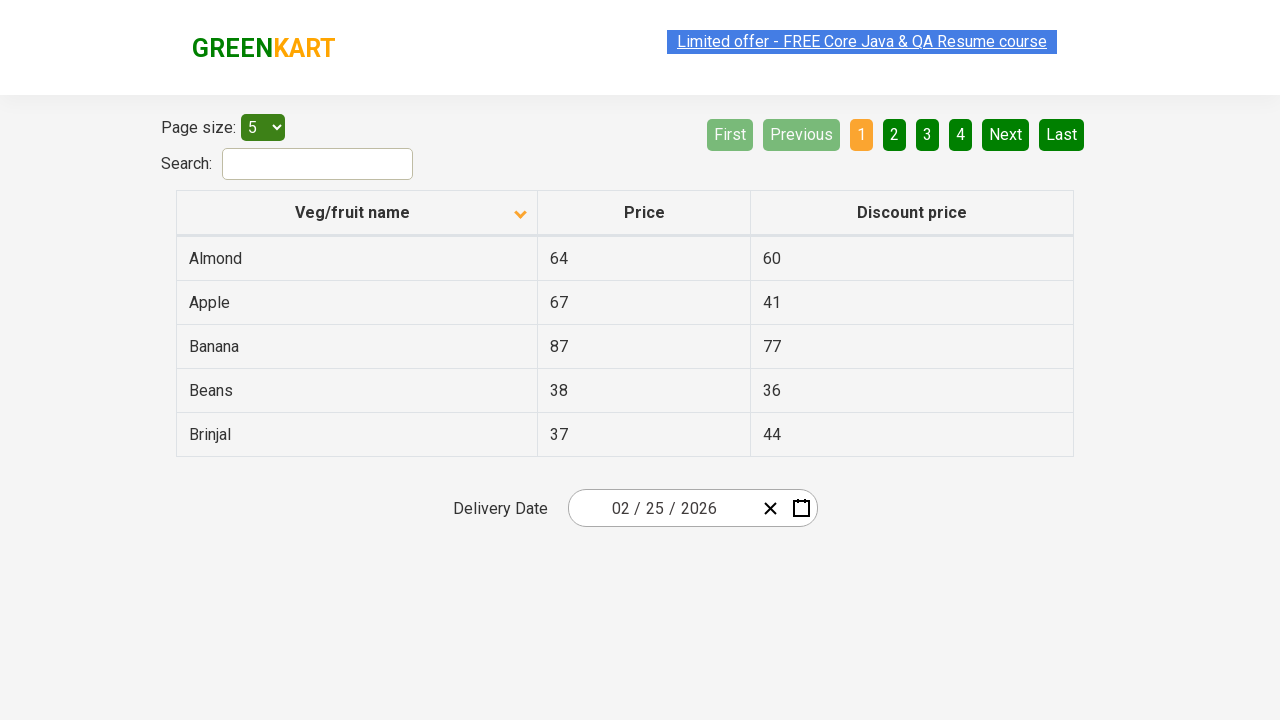

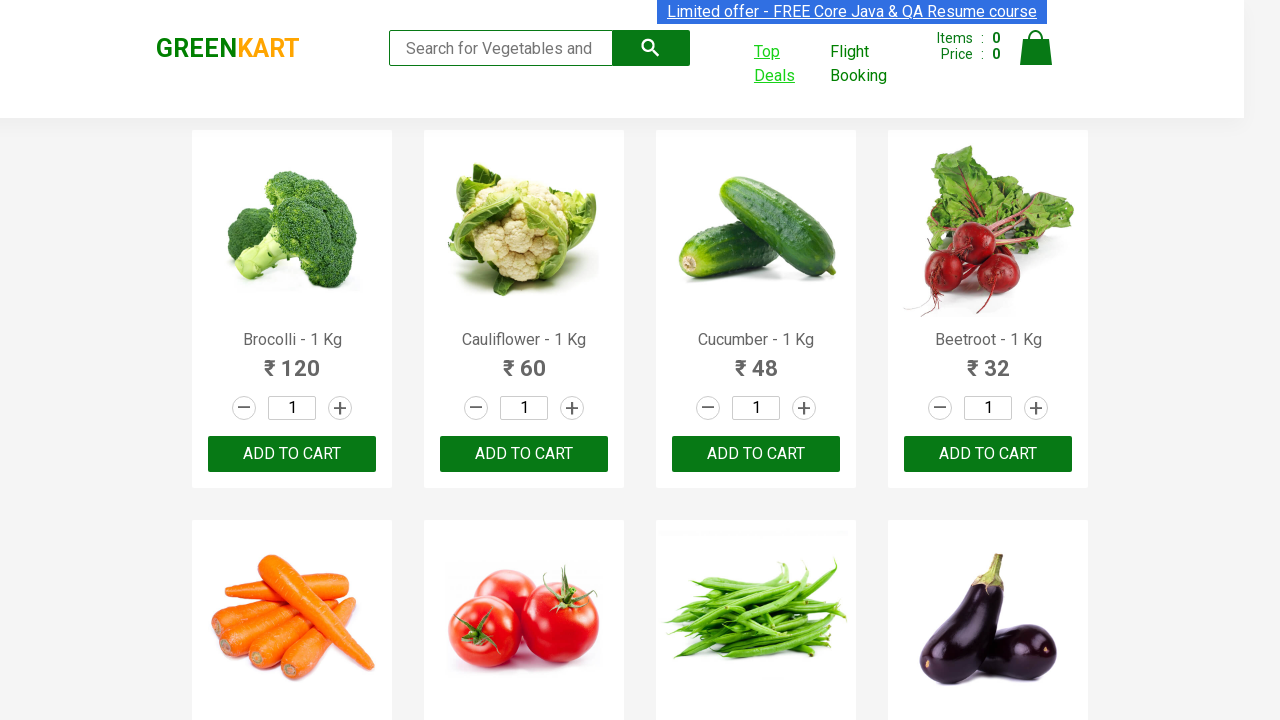